Tests navigation to the login page by clicking the login link on the homepage and verifying the URL changes to the login page.

Starting URL: https://vue-demo.daniel-avellaneda.com

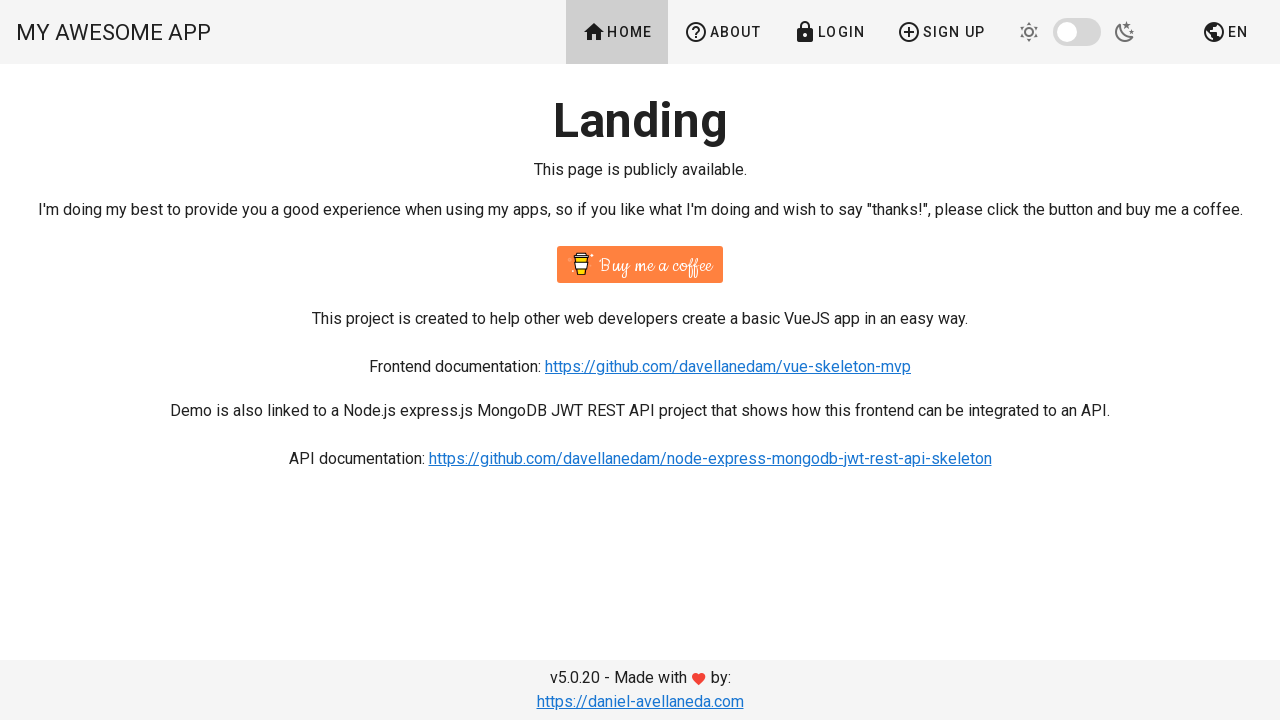

Clicked Login link on homepage at (829, 32) on text=Login
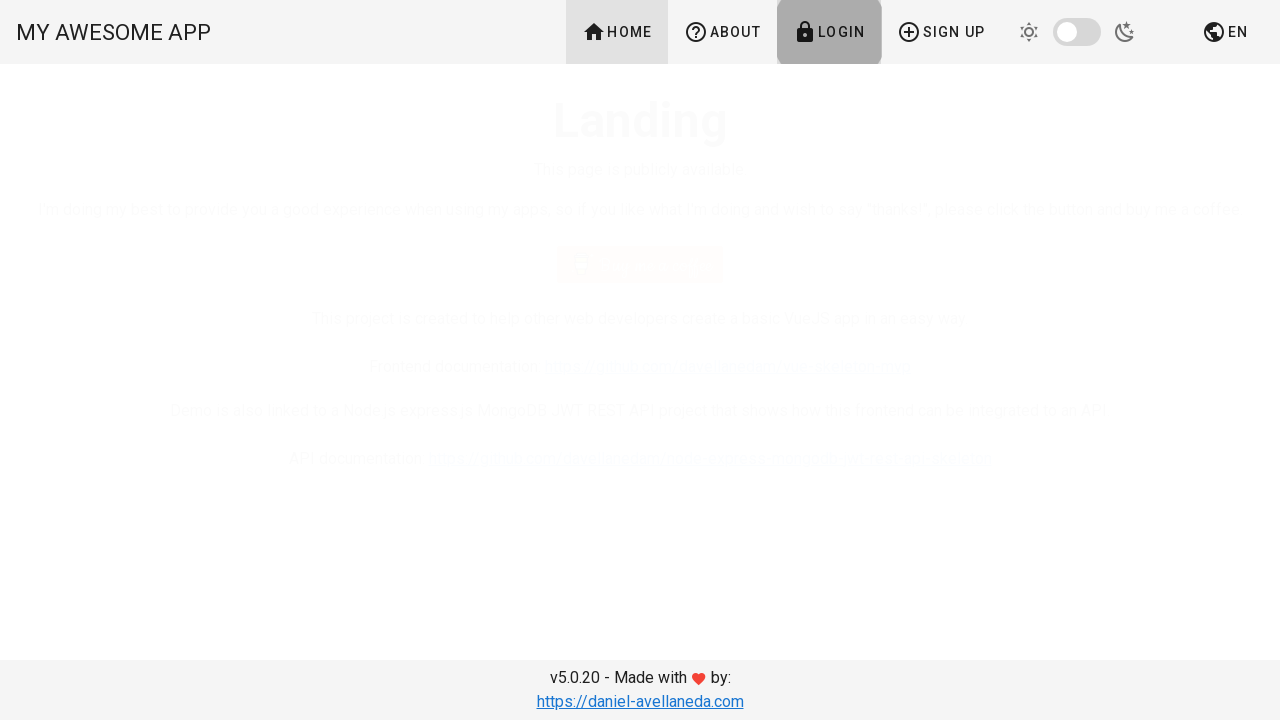

Waited for navigation to login page URL
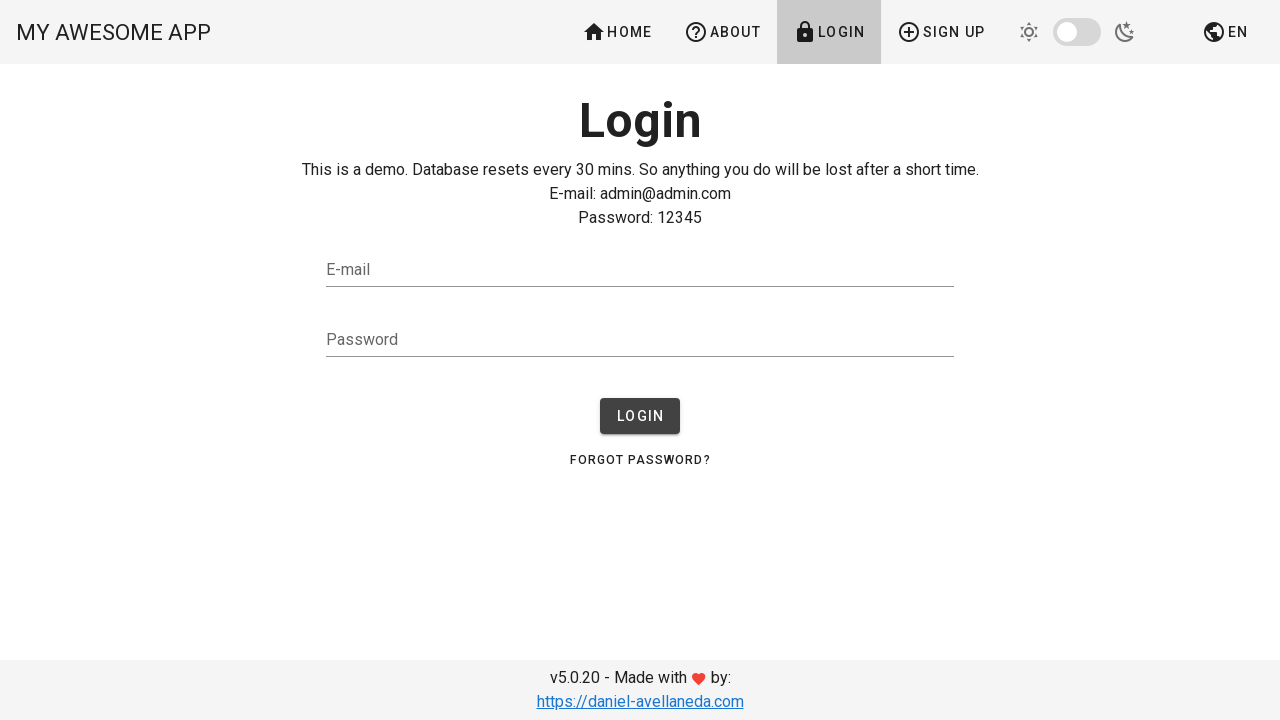

Verified URL changed to login page
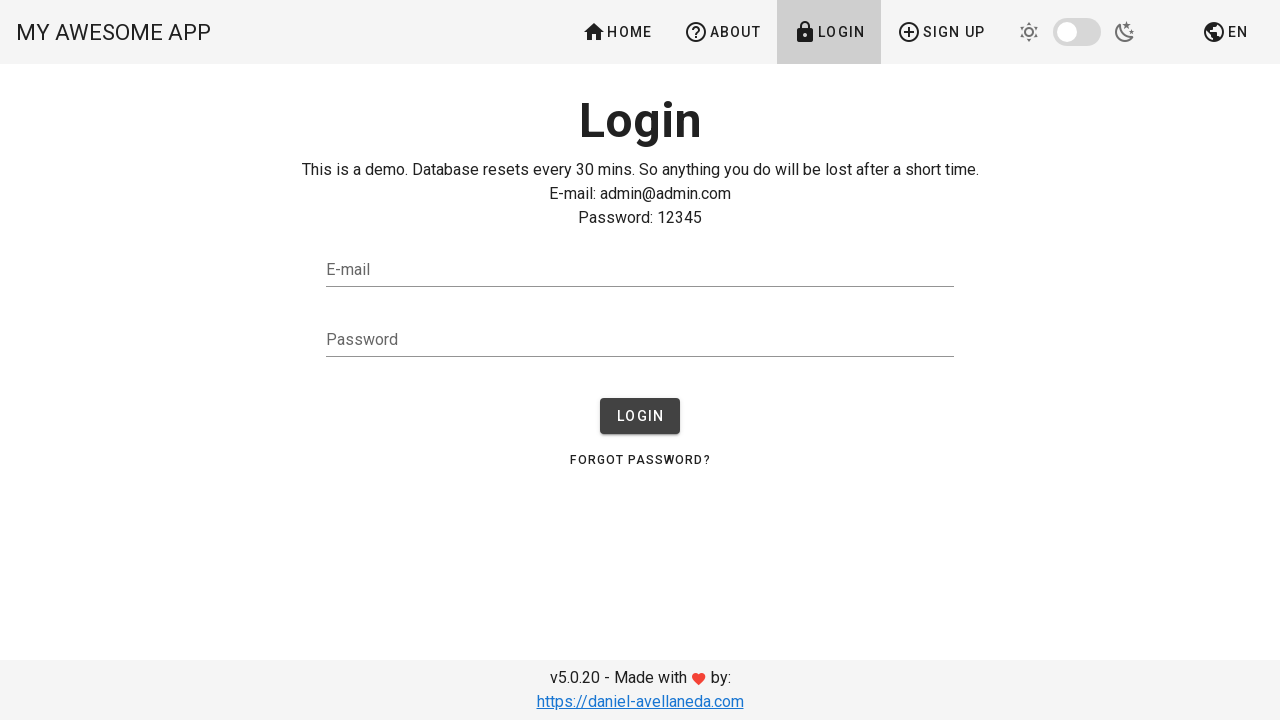

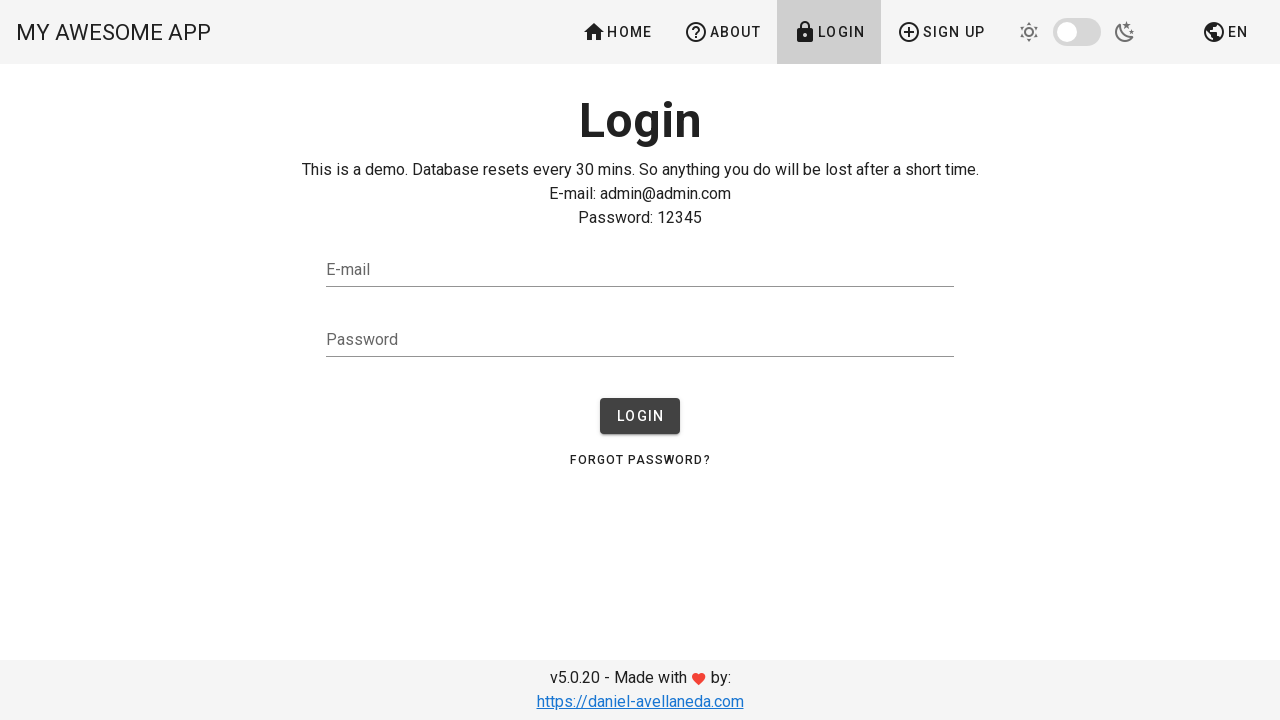